Submits an empty feedback form by clicking the submit button without entering any data.

Starting URL: https://uljanovs.github.io/site/tasks/provide_feedback

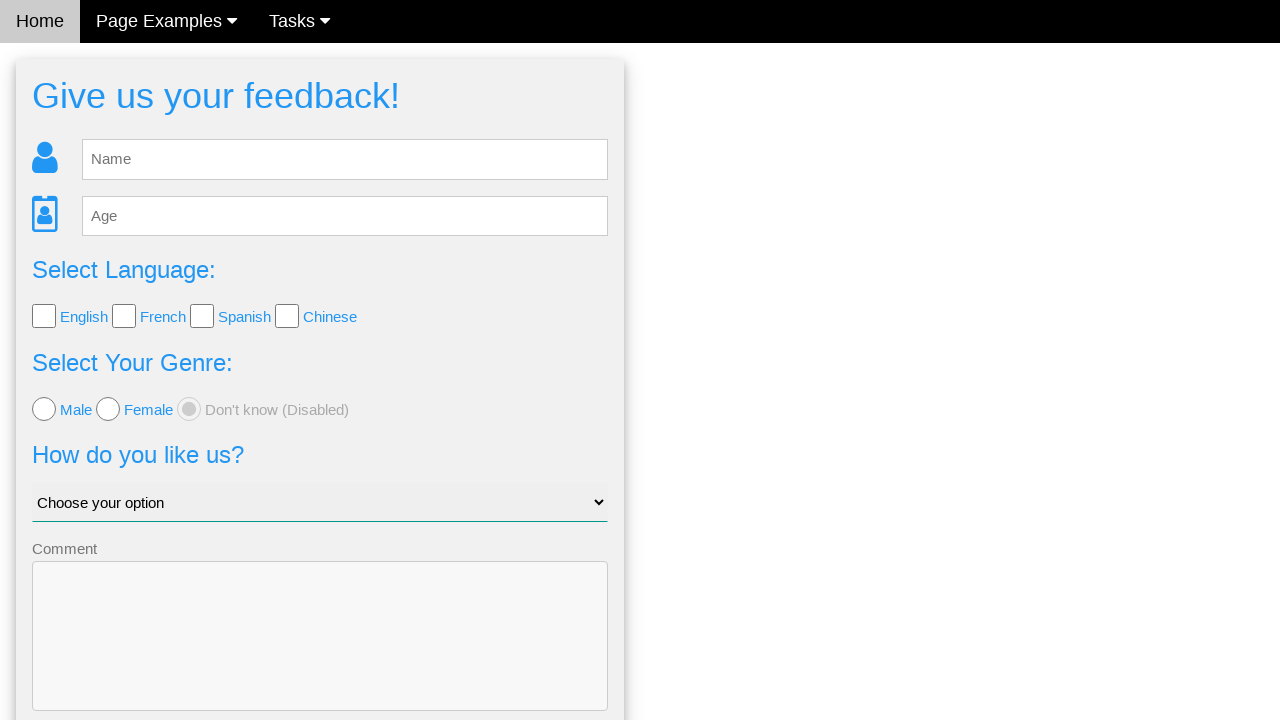

Navigated to feedback form page
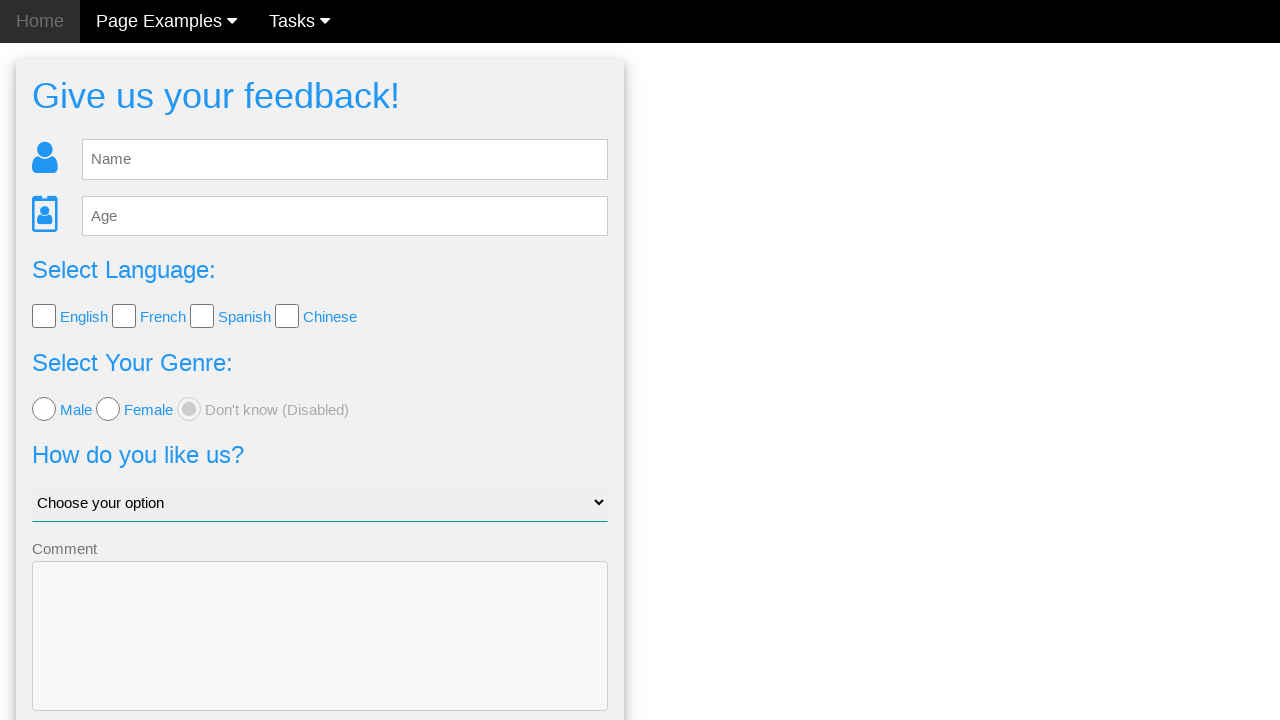

Clicked submit button without entering any feedback data at (320, 656) on button[type='submit']
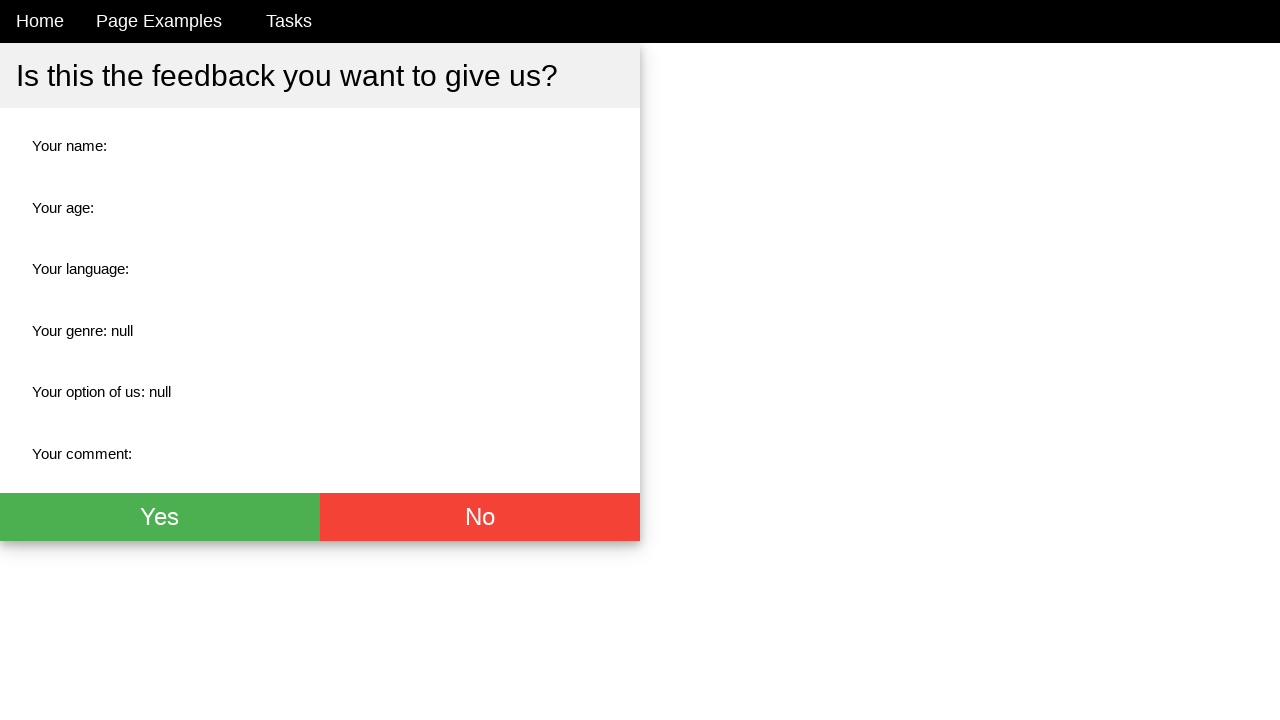

Confirmation message appeared on page
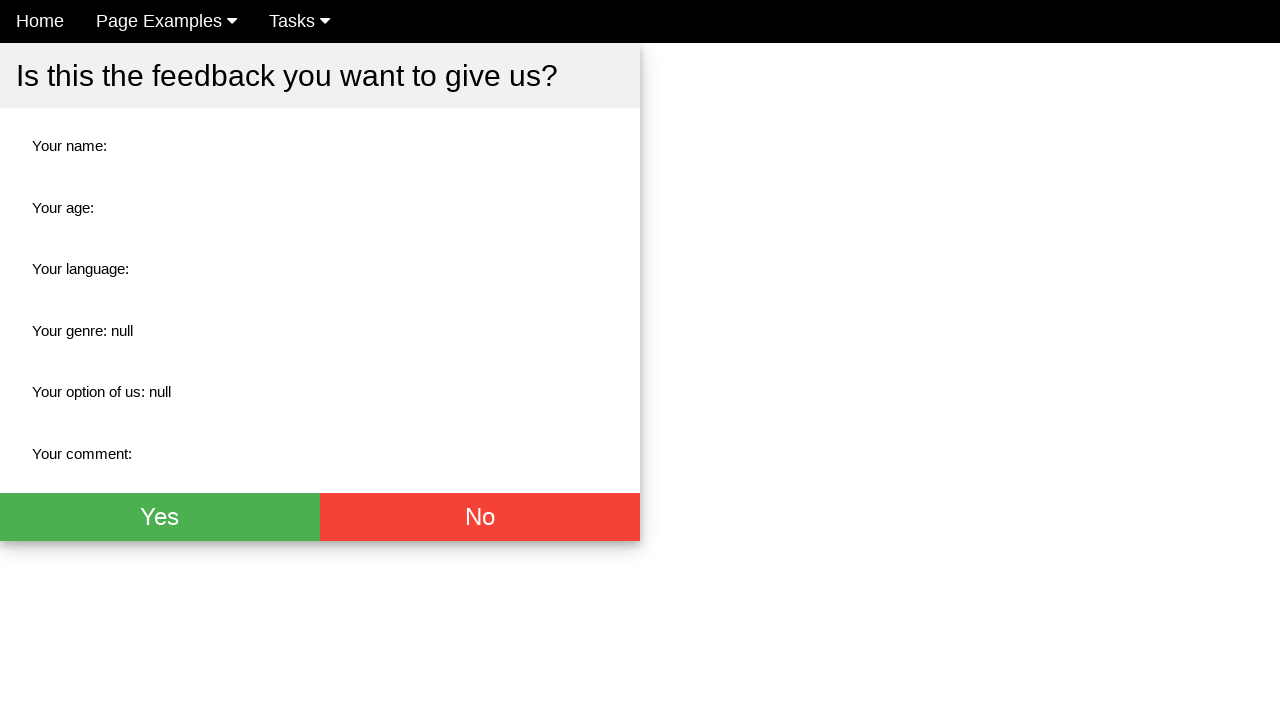

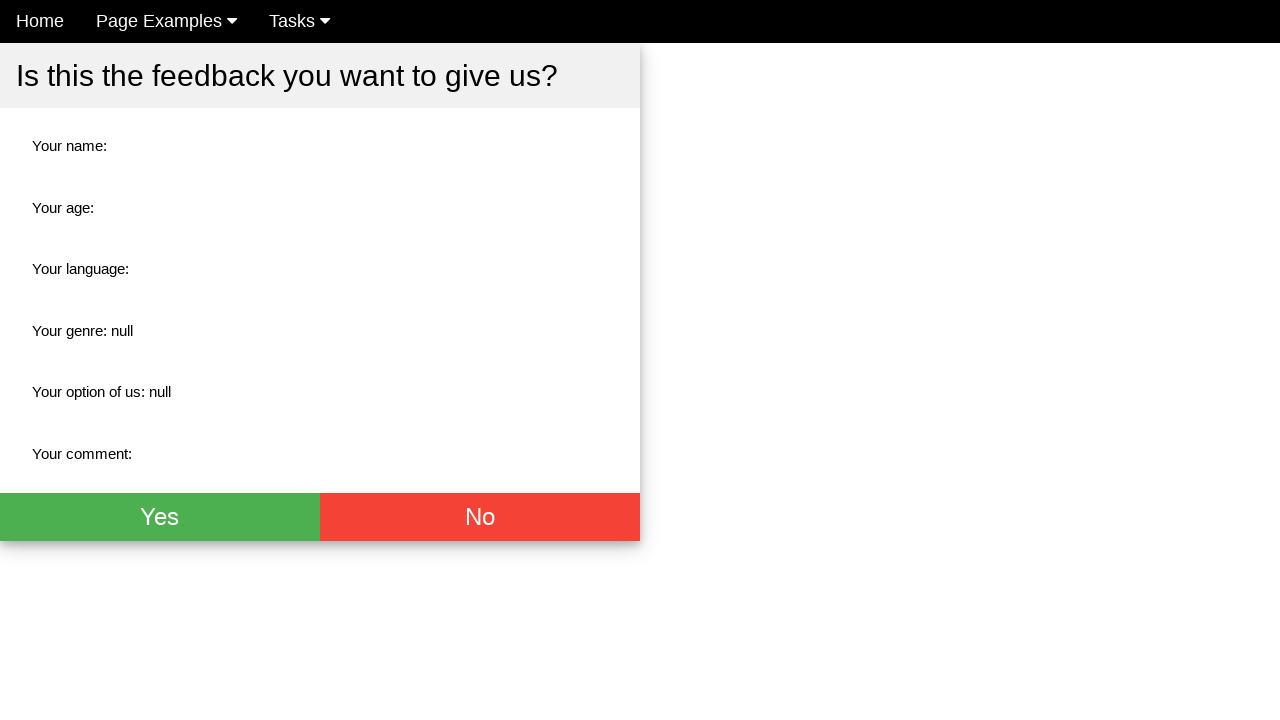